Tests waiting for page to load completely using page load state

Starting URL: https://demoqa.com/dynamic-properties

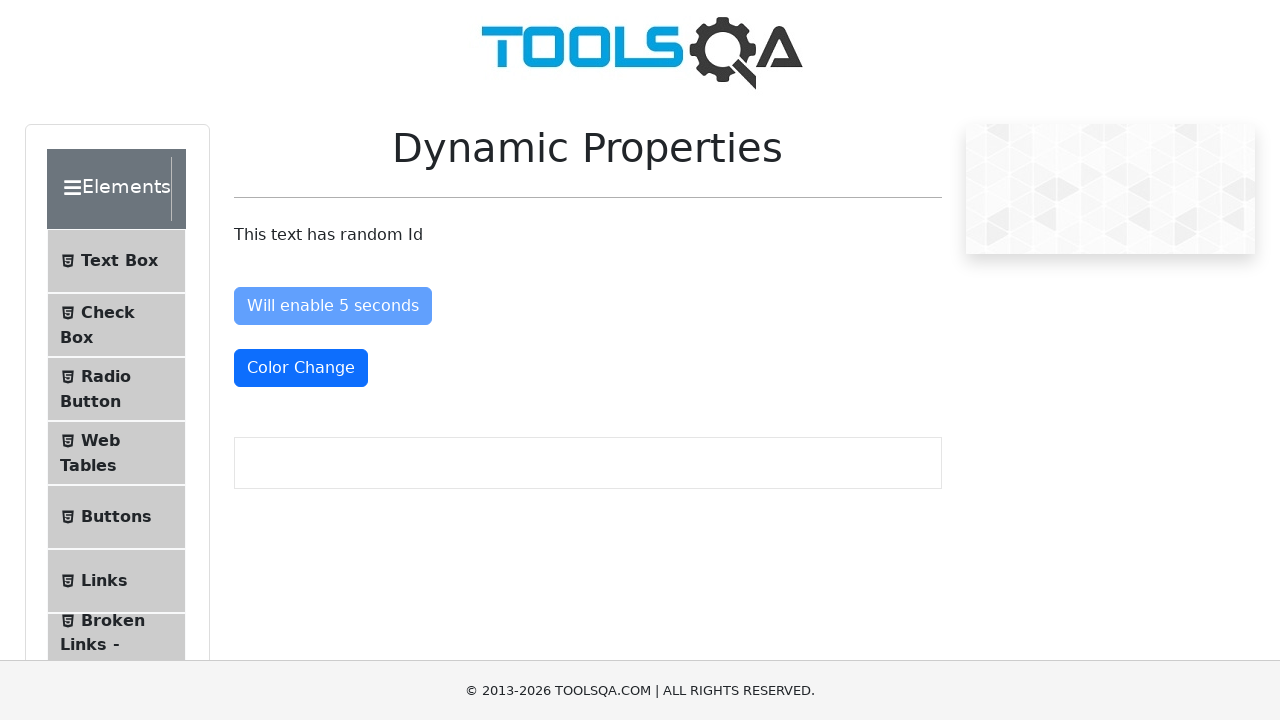

Waited for DOM content to be loaded
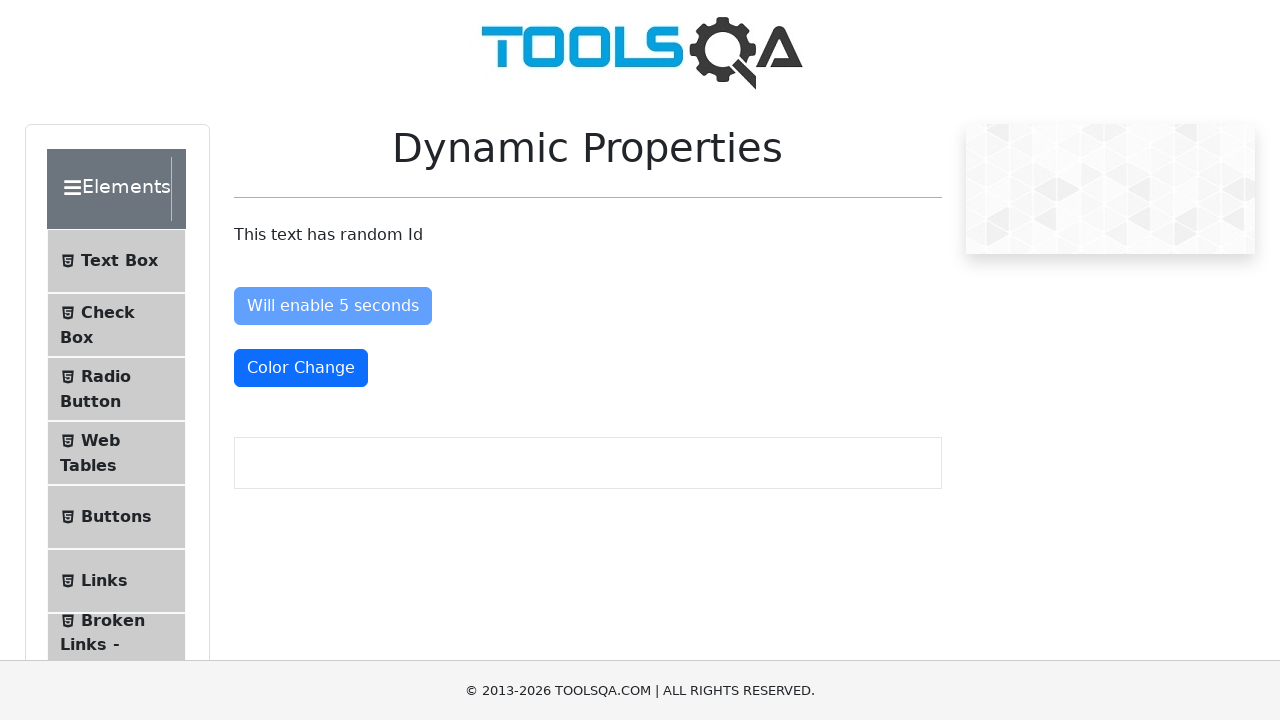

Waited for network to be idle - page fully loaded
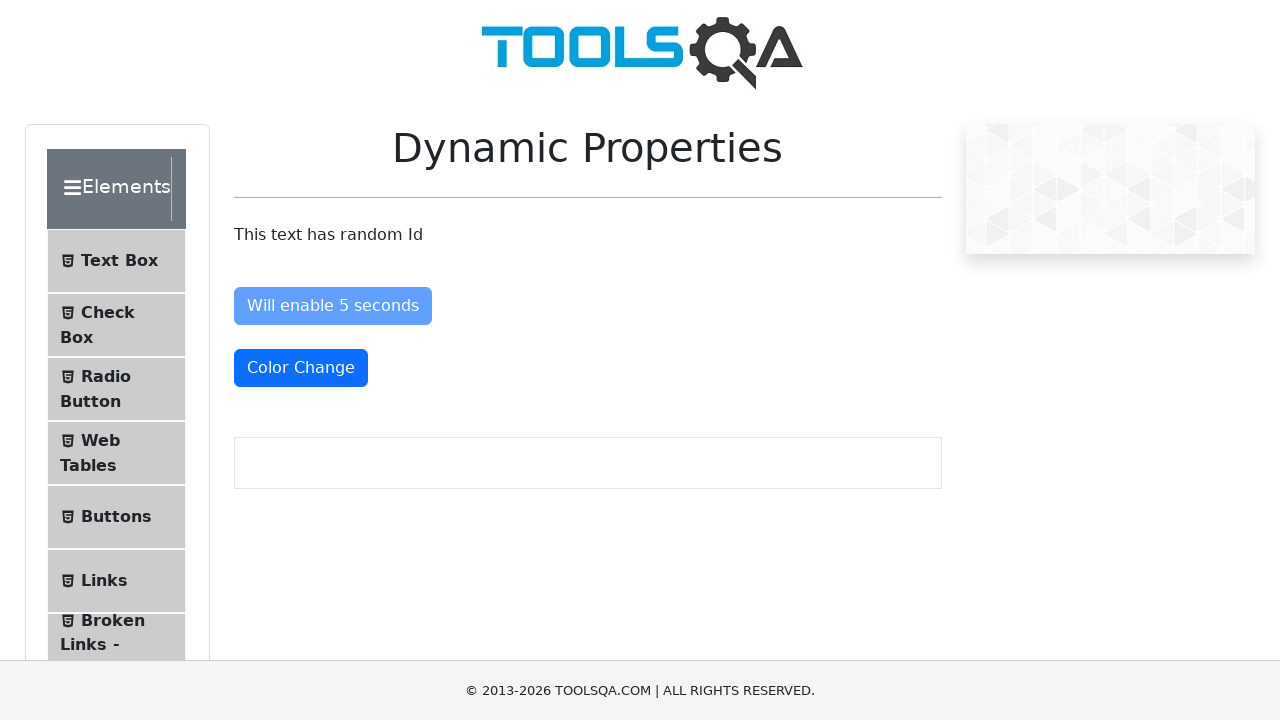

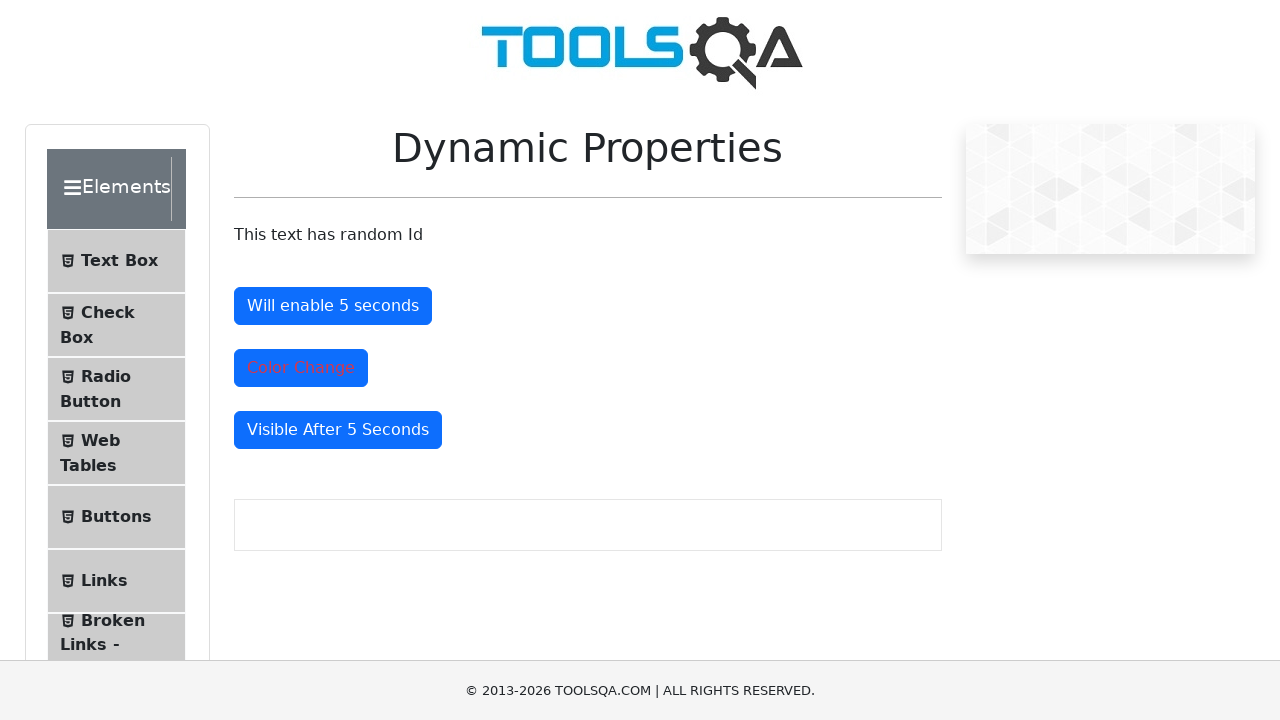